Tests clearing the complete state of all items by checking and then unchecking the toggle all checkbox

Starting URL: https://demo.playwright.dev/todomvc

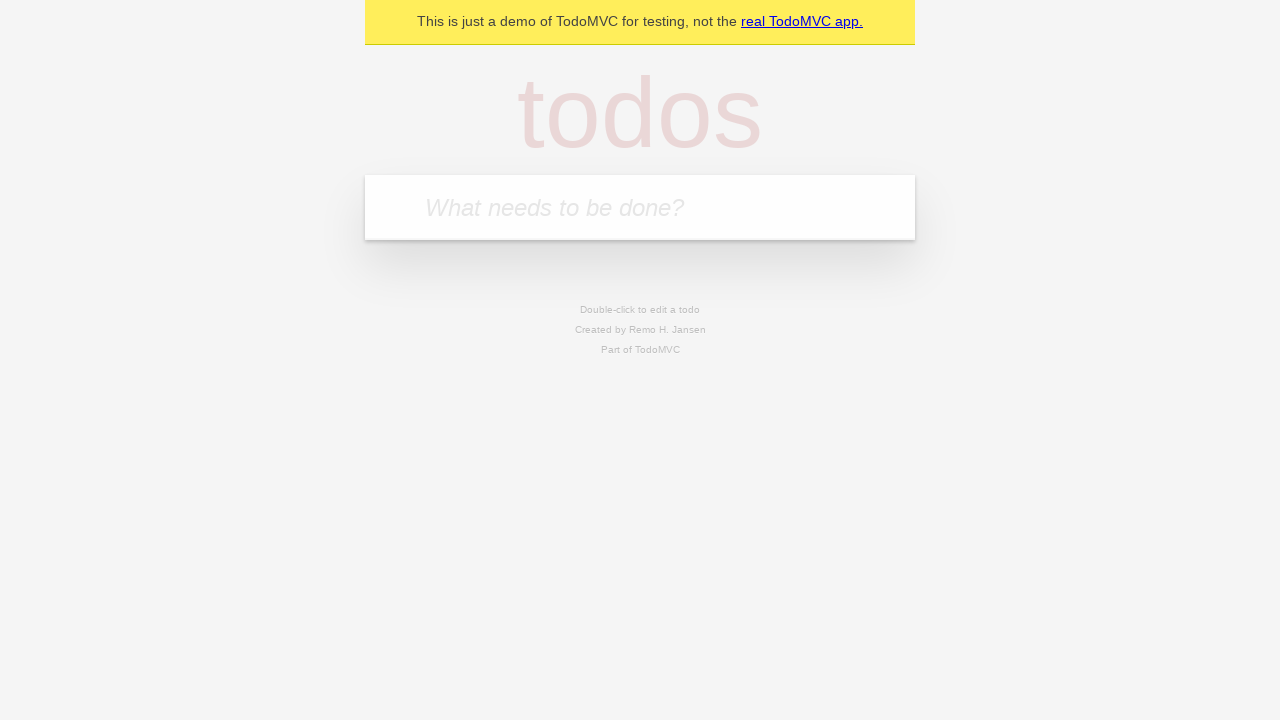

Filled todo input with 'watch monty python' on internal:attr=[placeholder="What needs to be done?"i]
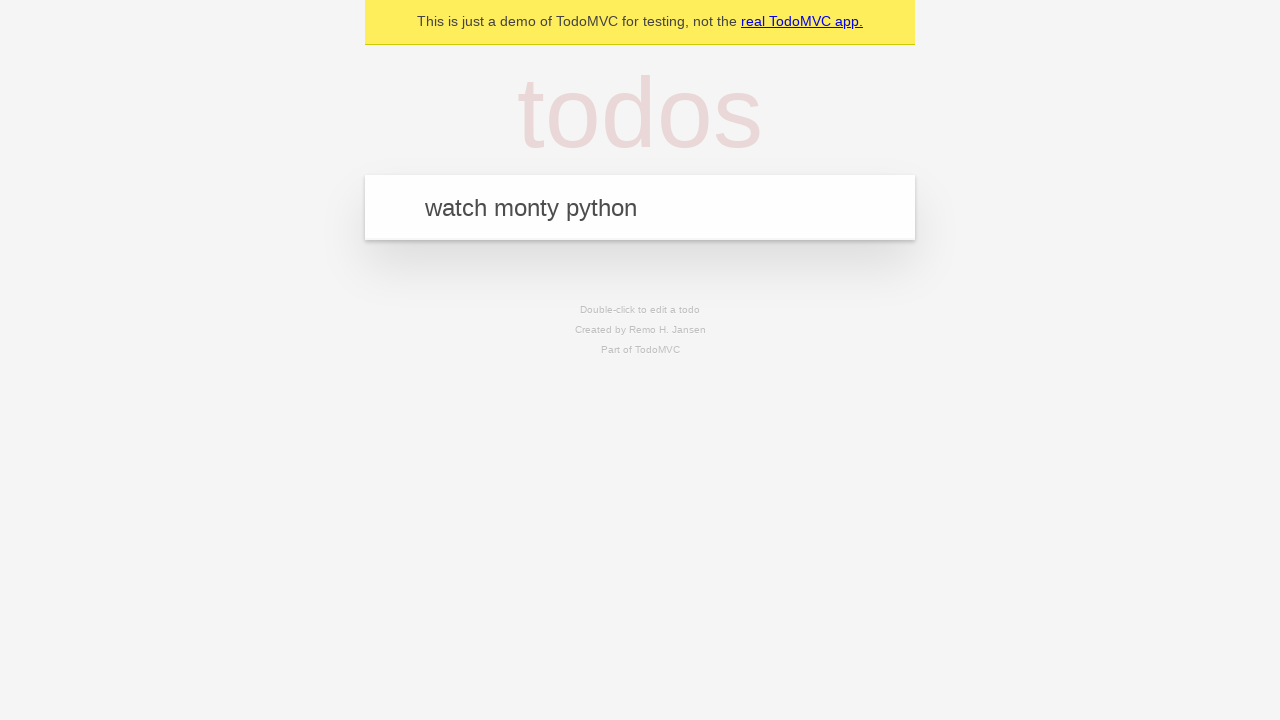

Pressed Enter to create todo 'watch monty python' on internal:attr=[placeholder="What needs to be done?"i]
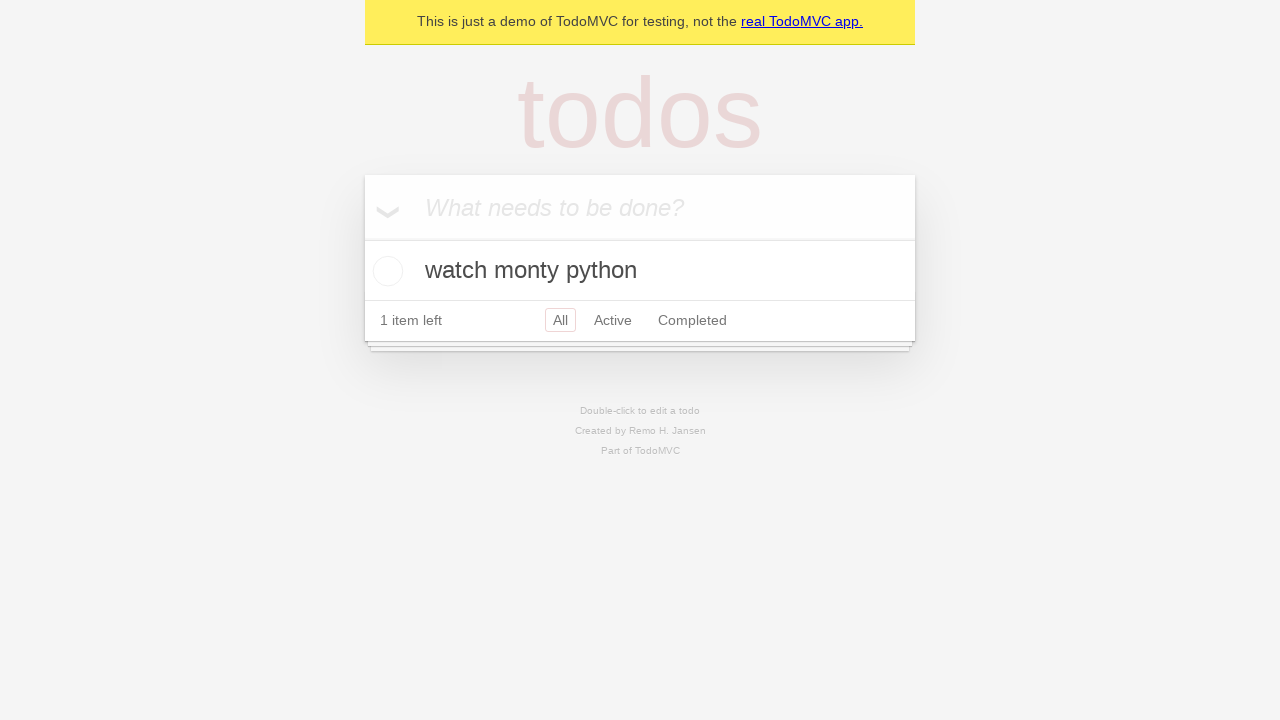

Filled todo input with 'feed the cat' on internal:attr=[placeholder="What needs to be done?"i]
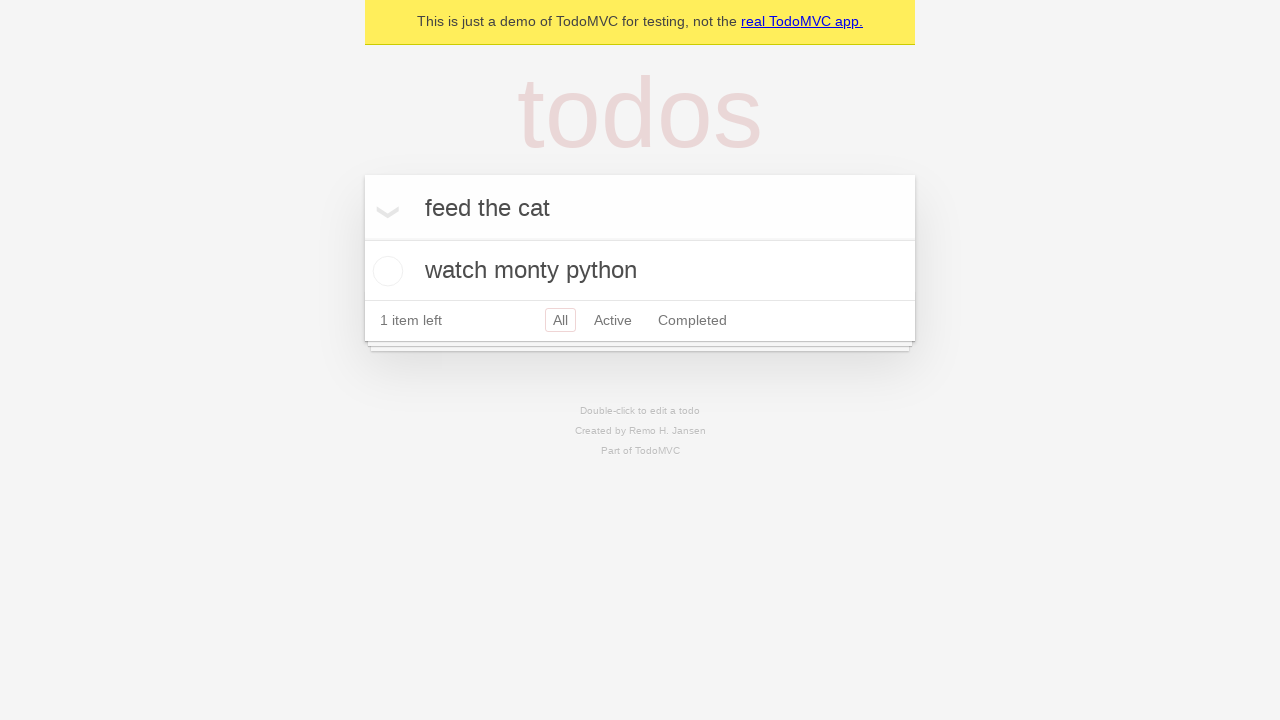

Pressed Enter to create todo 'feed the cat' on internal:attr=[placeholder="What needs to be done?"i]
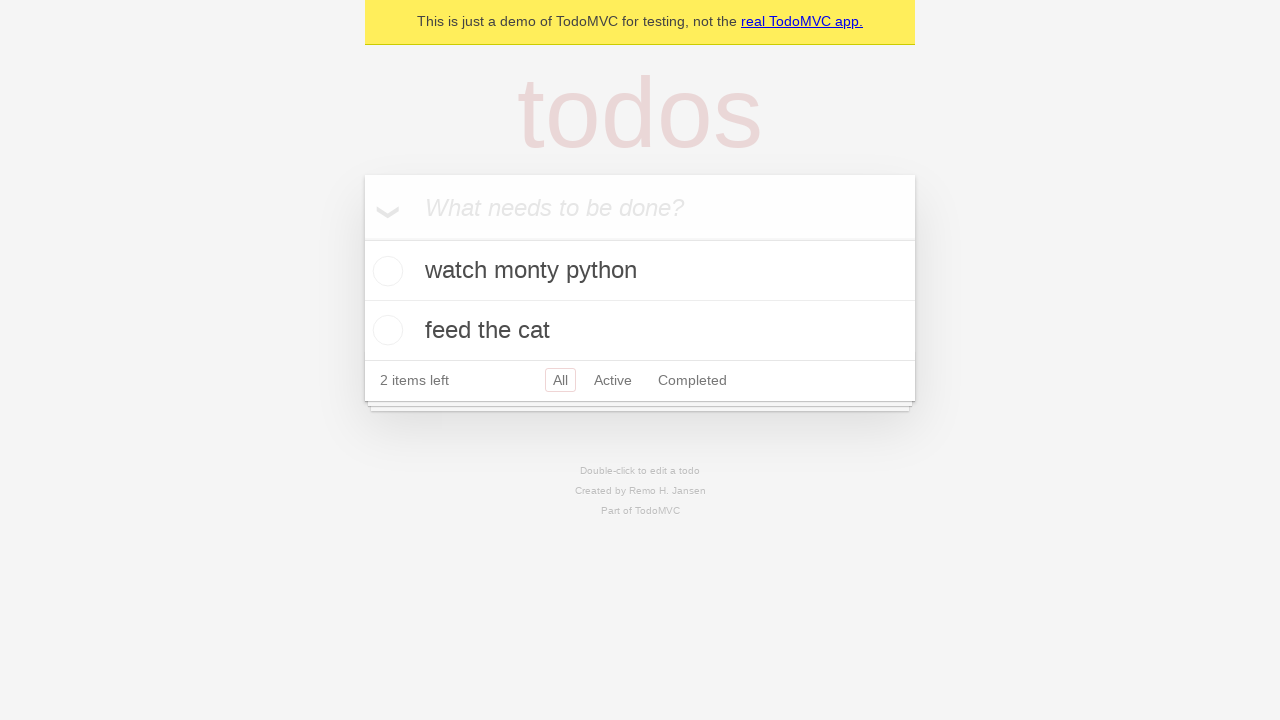

Filled todo input with 'book a doctors appointment' on internal:attr=[placeholder="What needs to be done?"i]
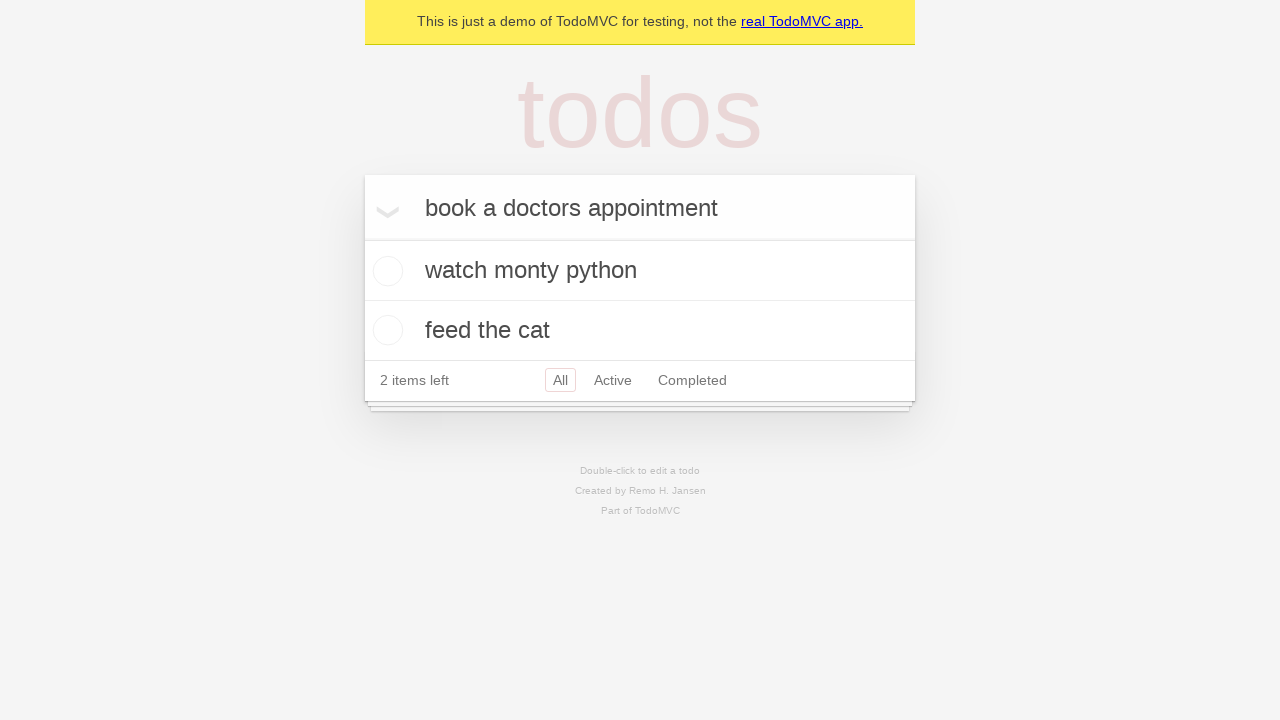

Pressed Enter to create todo 'book a doctors appointment' on internal:attr=[placeholder="What needs to be done?"i]
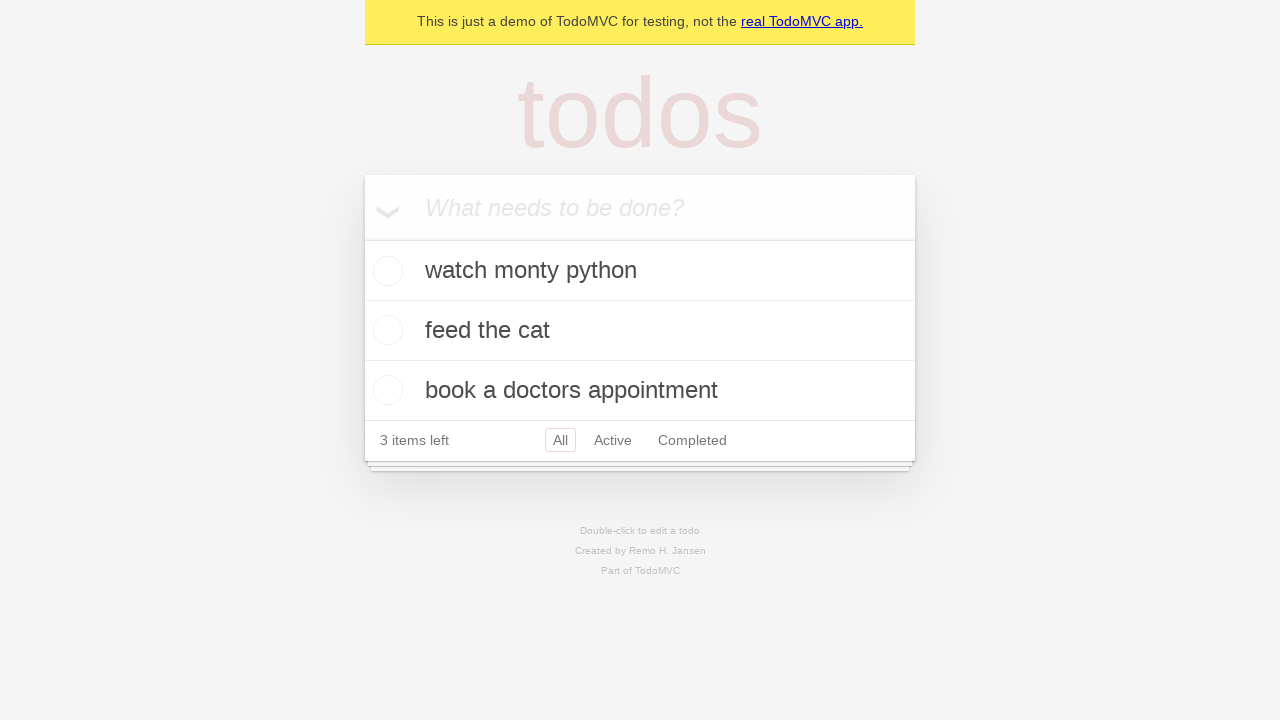

Clicked 'Mark all as complete' toggle to check all todos at (362, 238) on internal:label="Mark all as complete"i
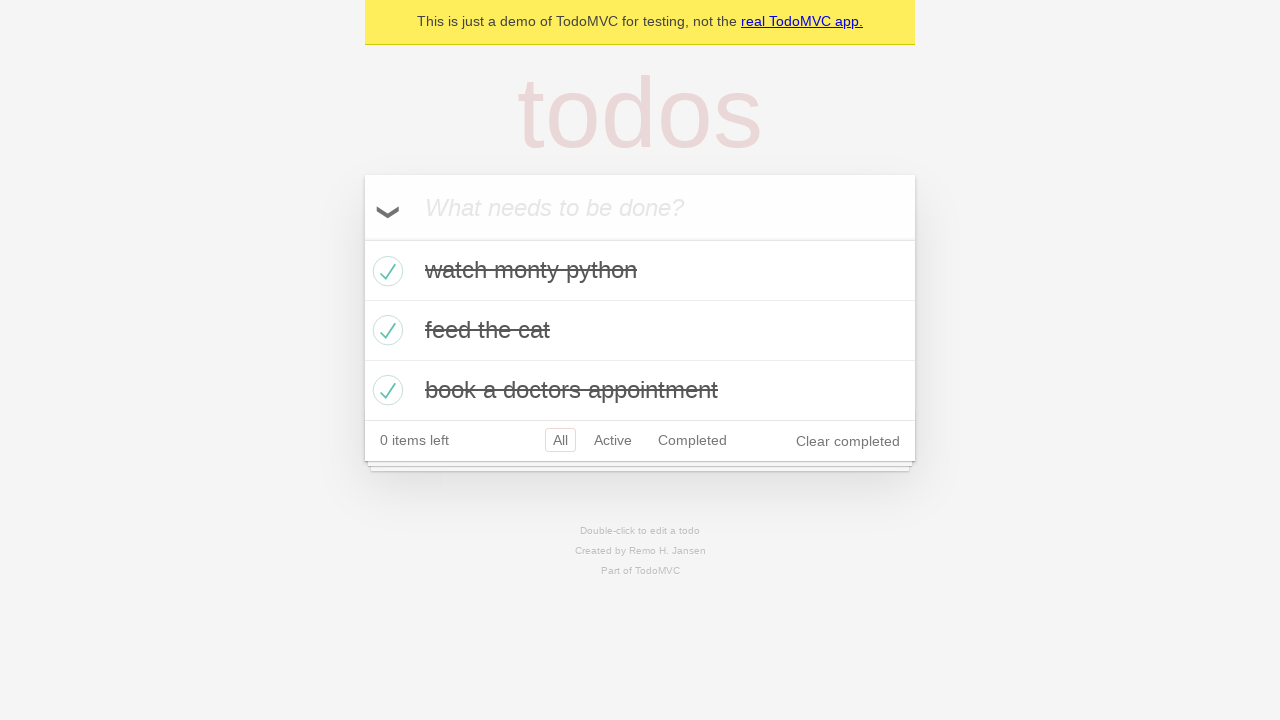

Clicked 'Mark all as complete' toggle to uncheck all todos at (362, 238) on internal:label="Mark all as complete"i
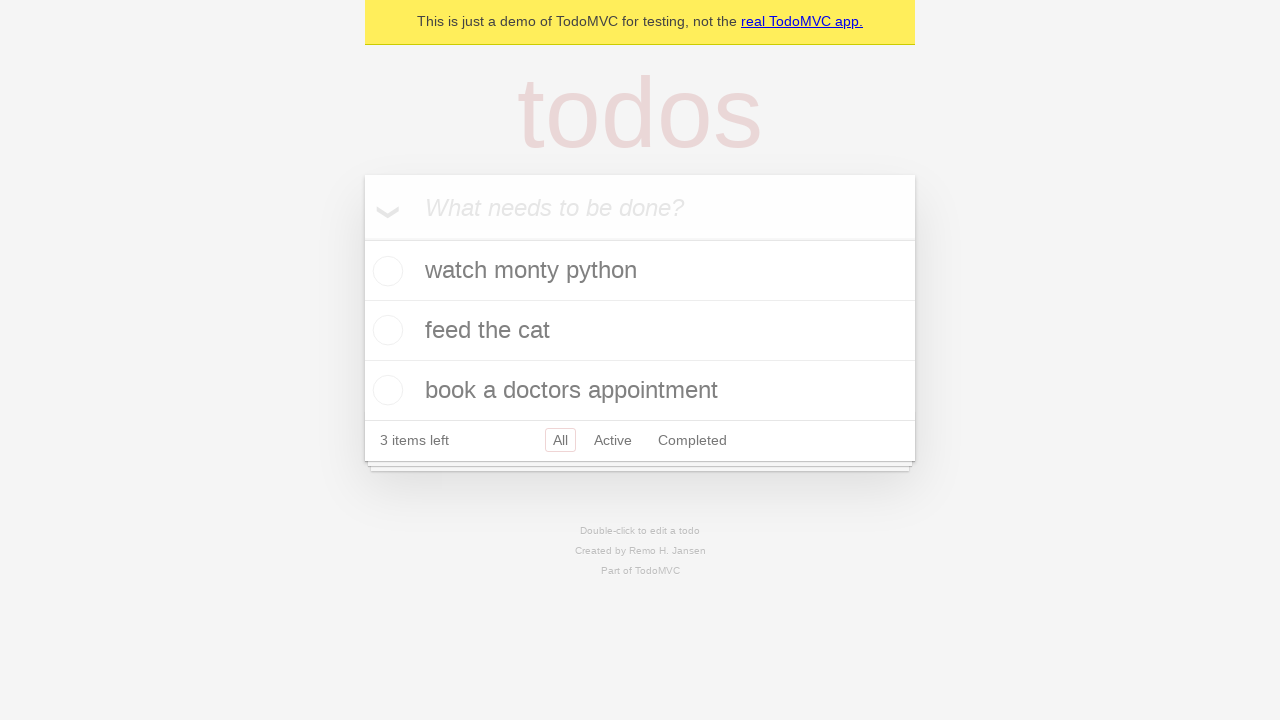

Verified that todo items are present in the DOM
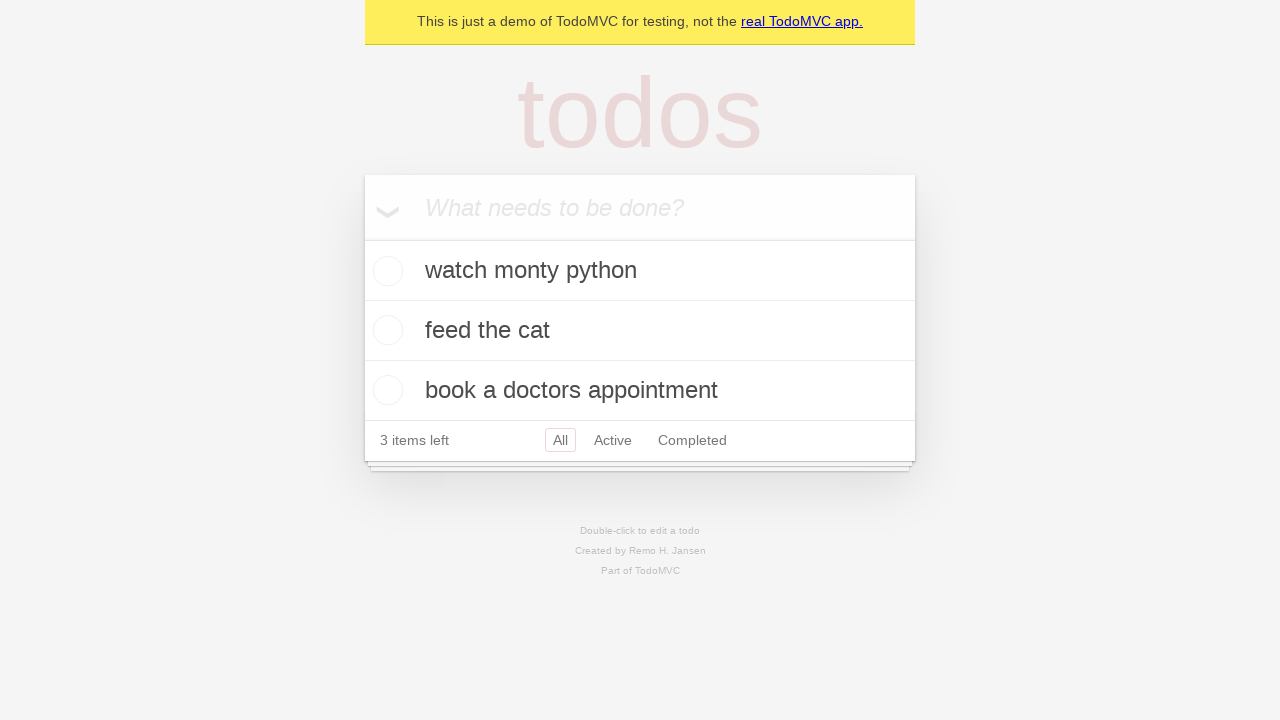

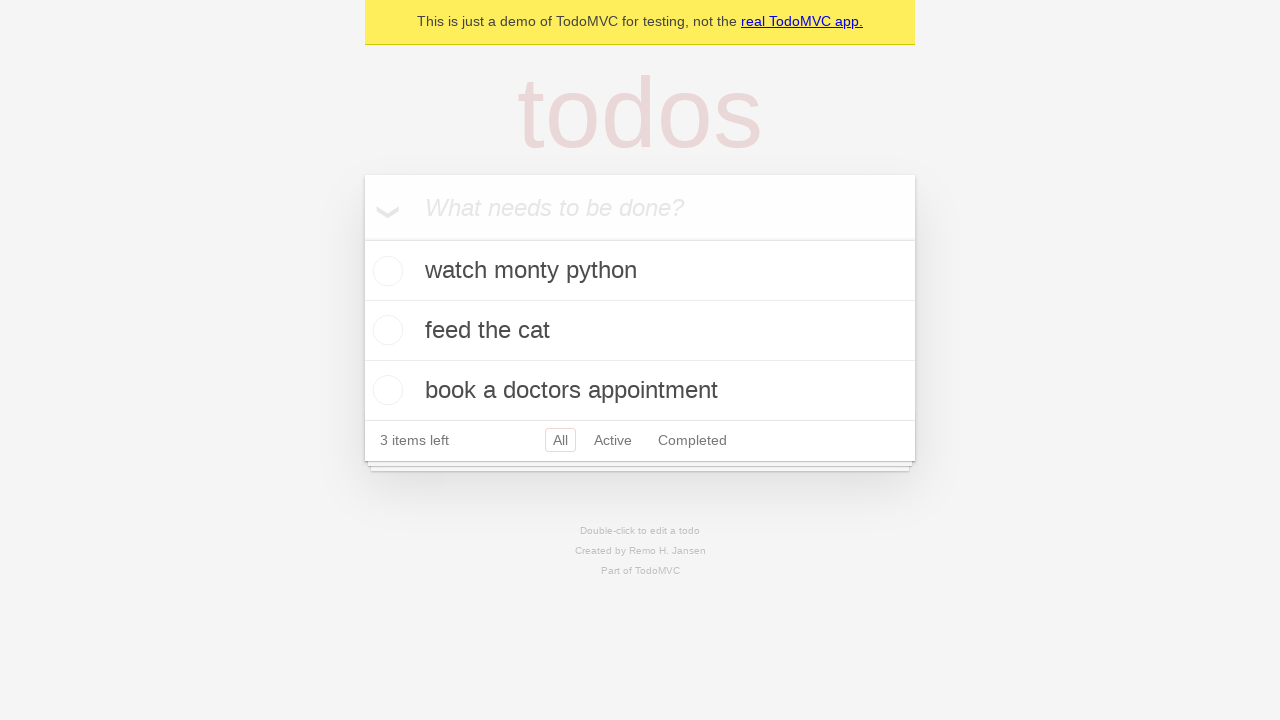